Navigates to a YouTube mobile video page and attempts to click the Play button to start video playback, then waits for the video to play.

Starting URL: https://m.youtube.com/watch?v=u5j85Z7EMuM

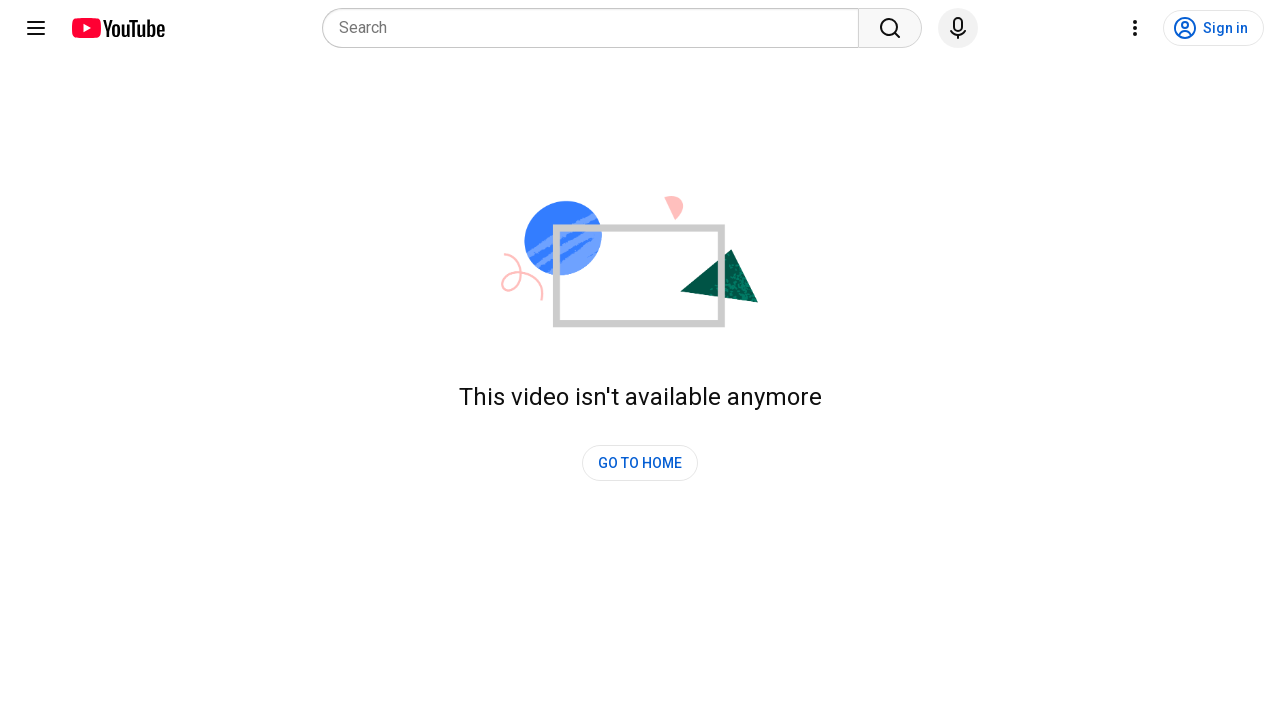

Navigated to YouTube mobile video page
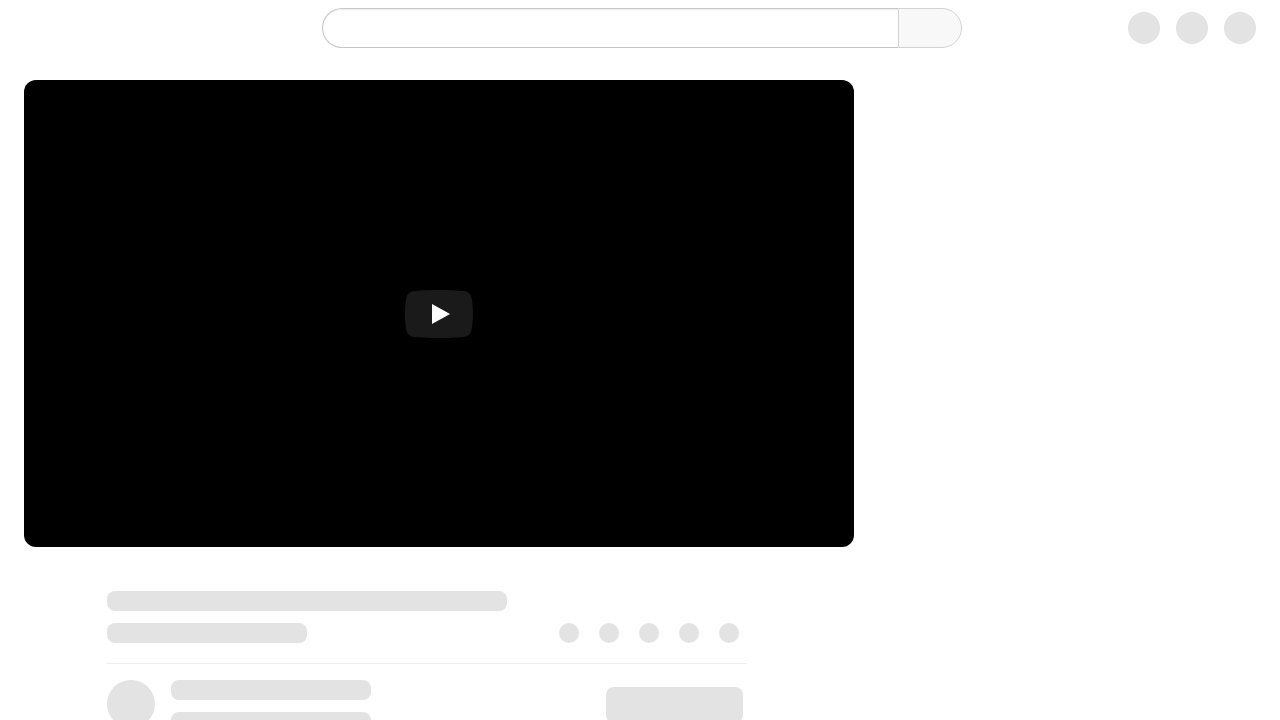

Play button not found - video may have auto-played on button[aria-label="Play"]
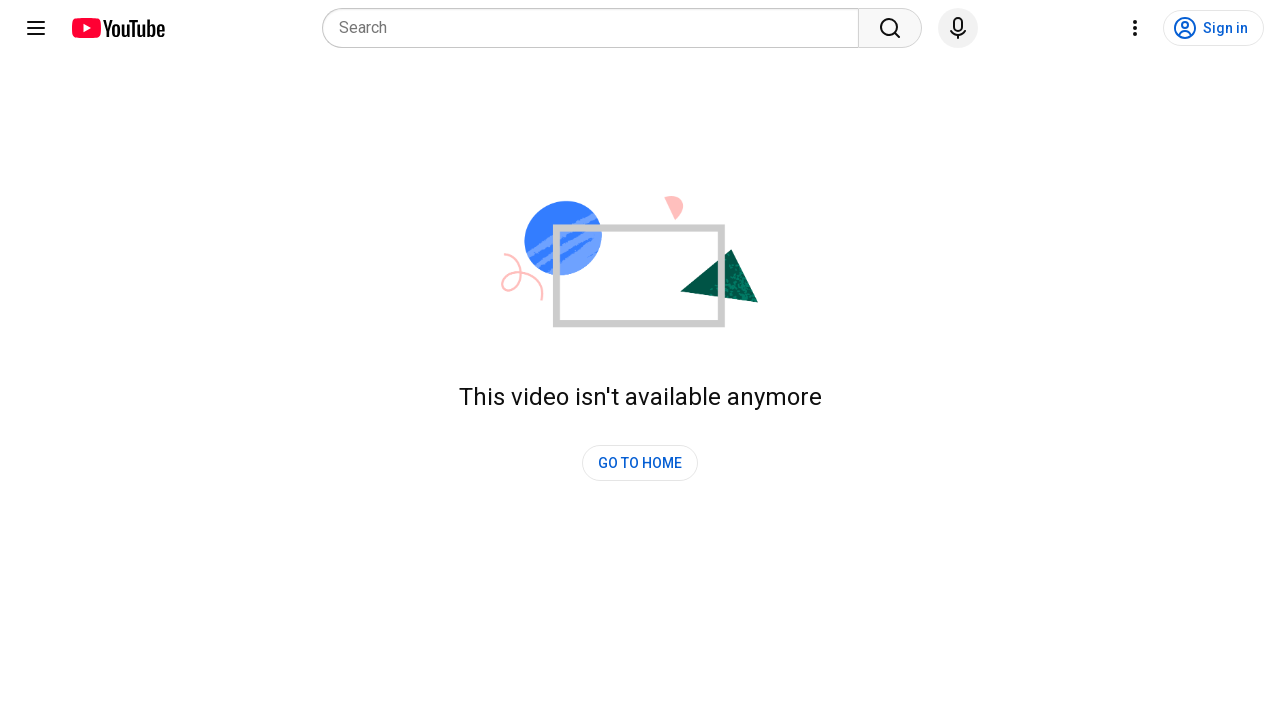

Waited 60 seconds for video to play
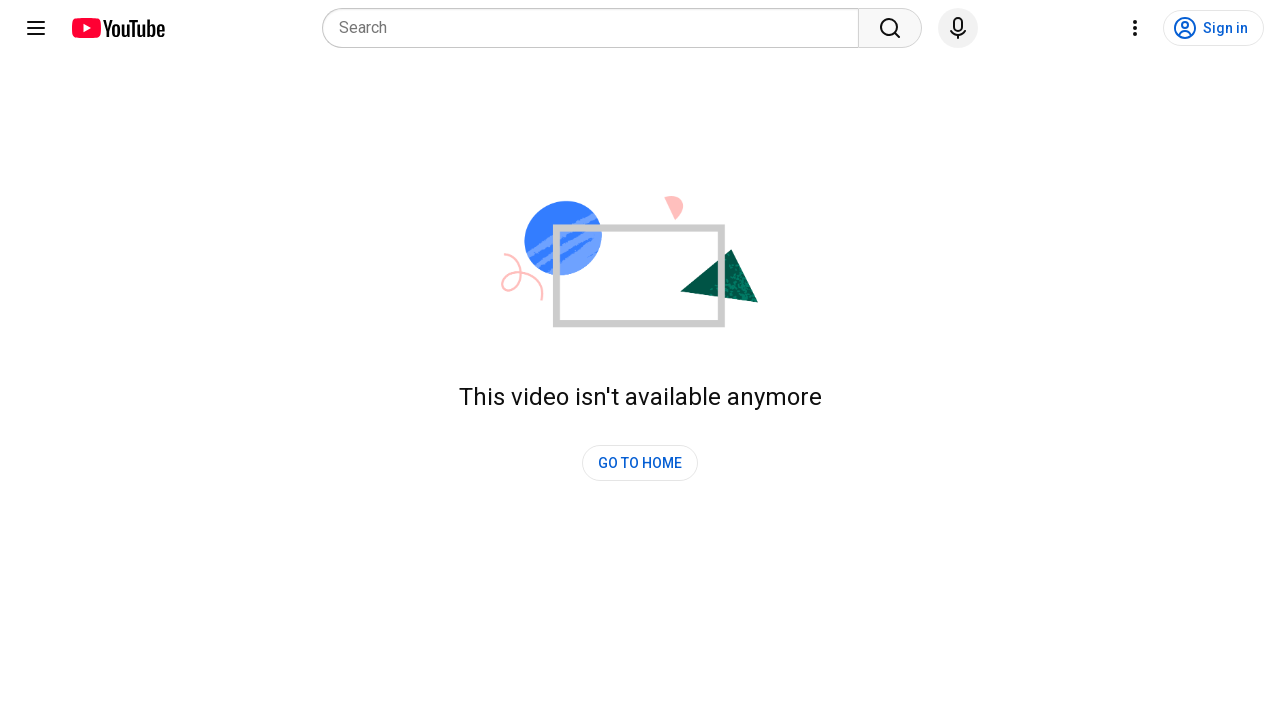

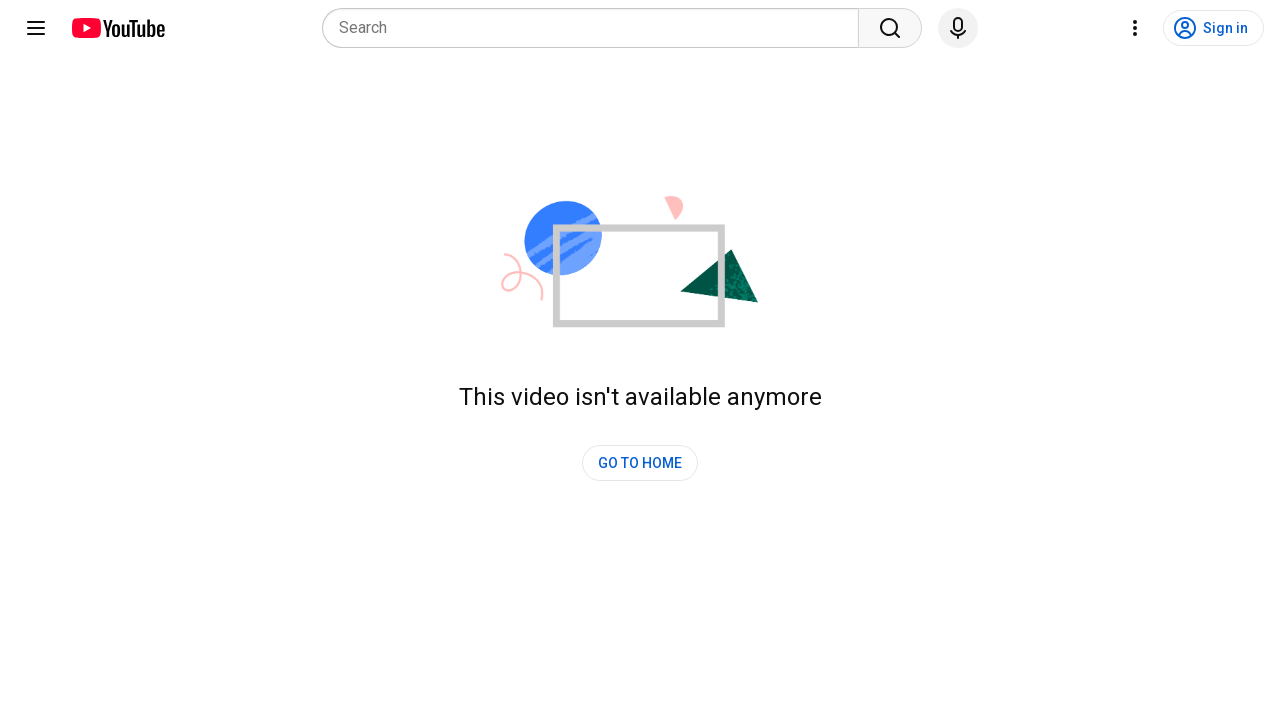